Tests the ability to create two timer widgets, rename the second one, and move it to the top position using the up arrow button.

Starting URL: https://lejonmanen.github.io/timer-vue/

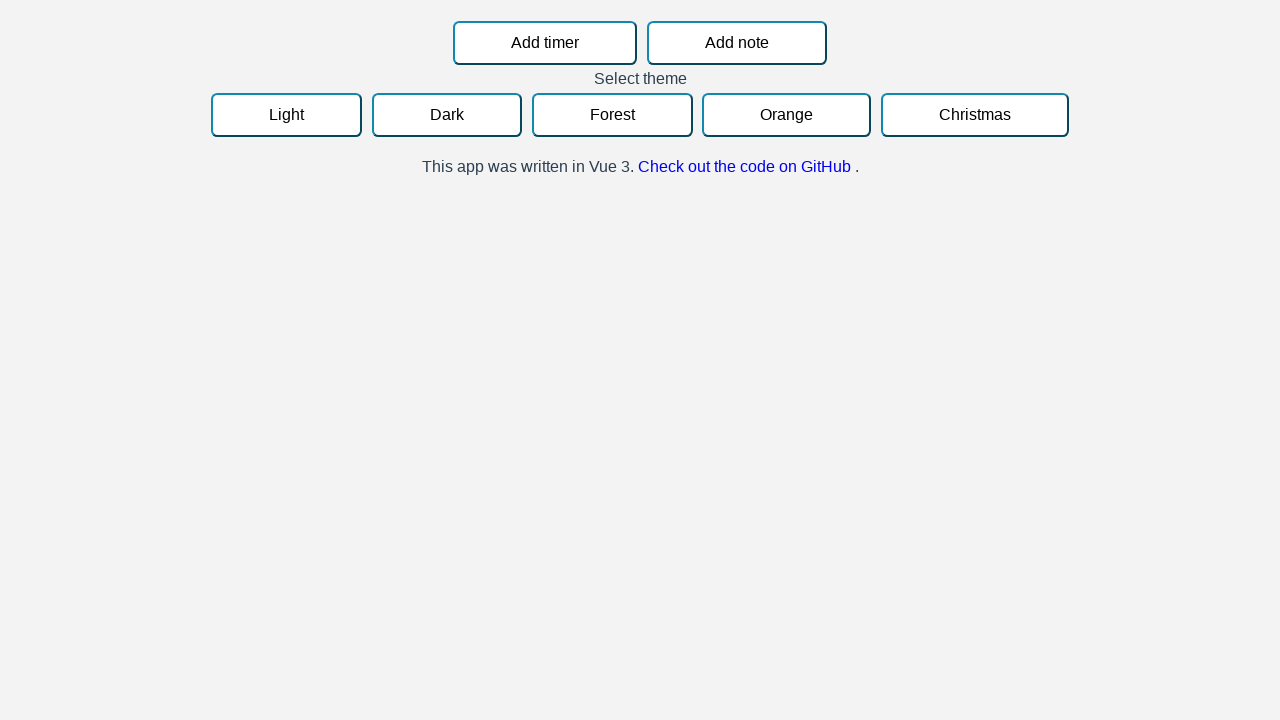

Located all button elements
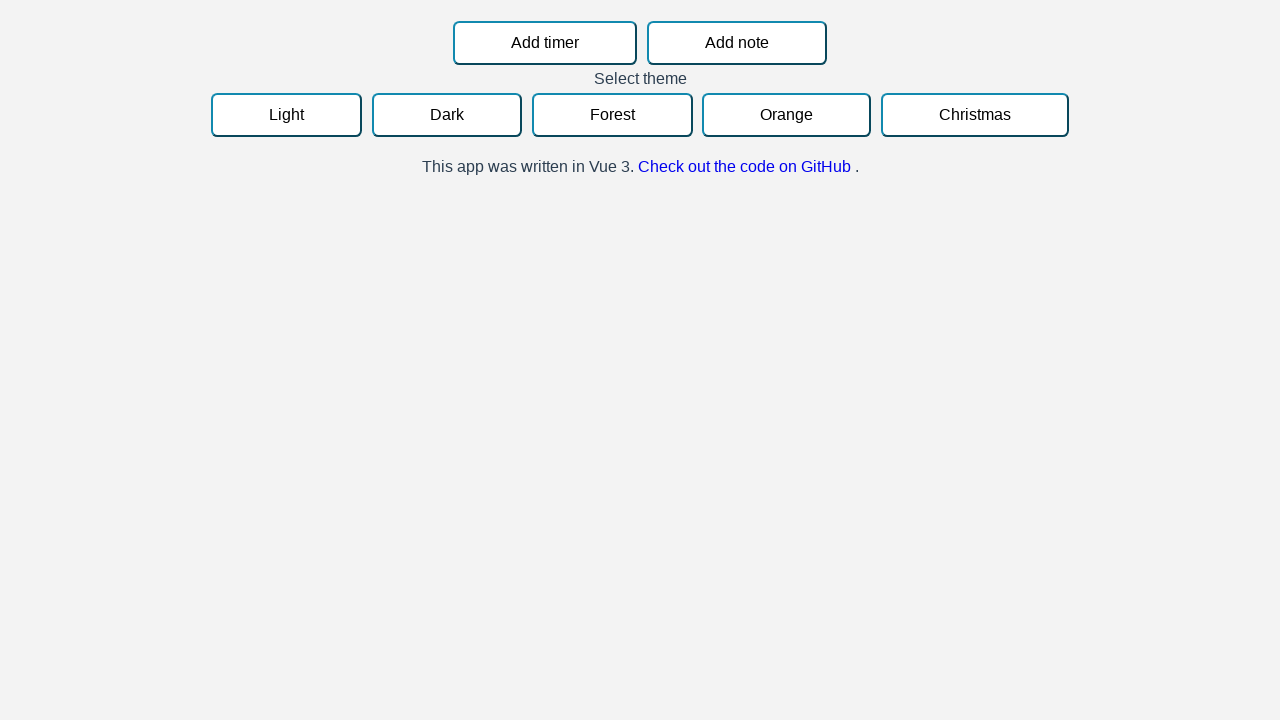

Located 'Add timer' button
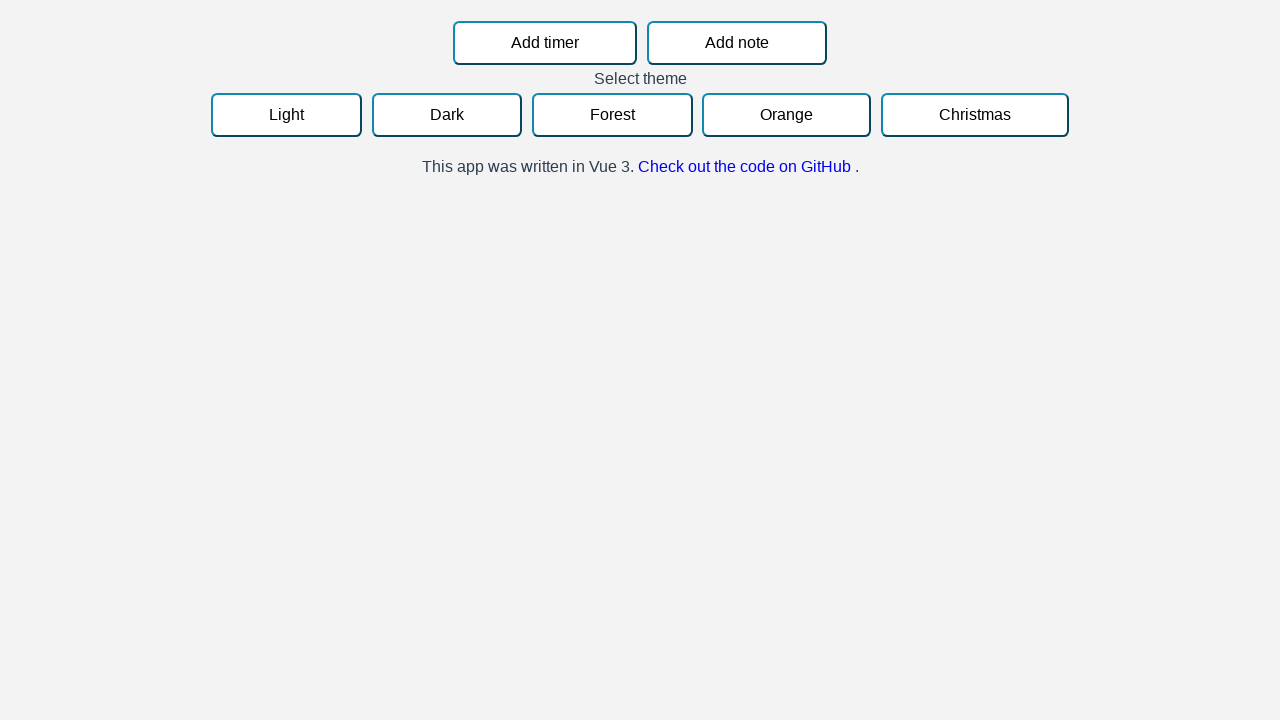

Clicked 'Add timer' button first time to create first widget at (545, 43) on internal:role=button >> internal:text=/Add timer/
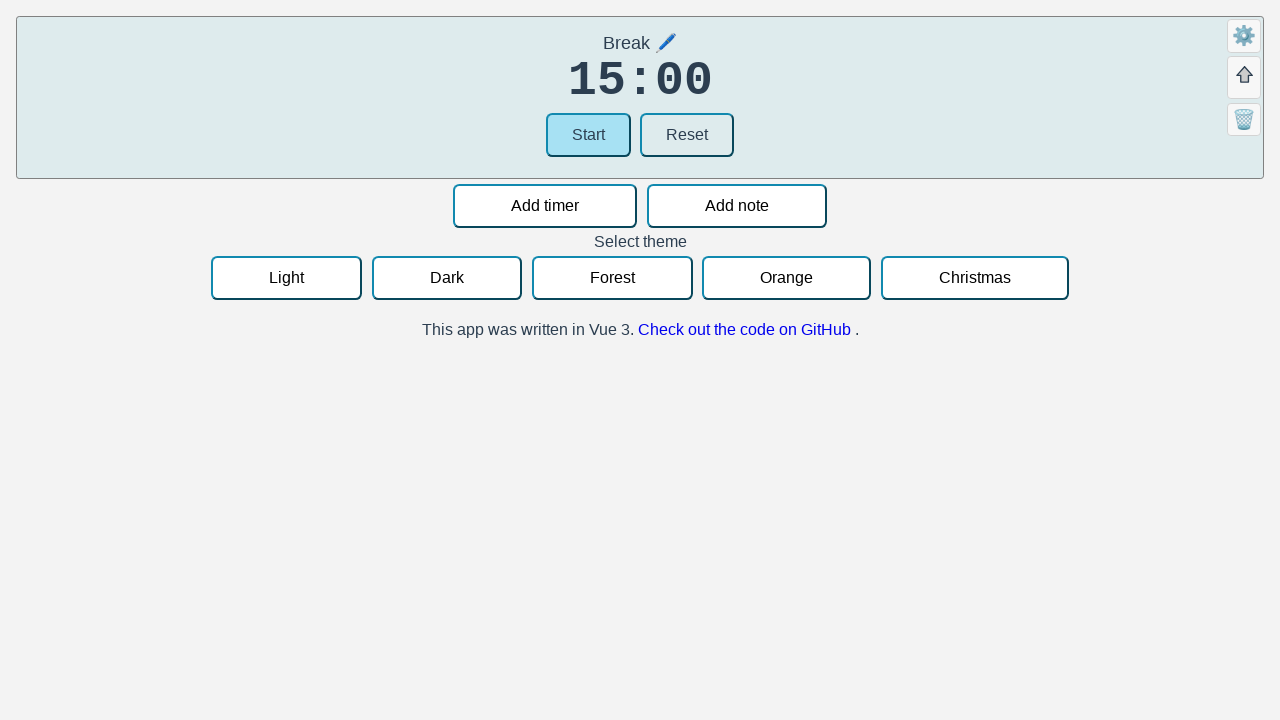

Clicked 'Add timer' button second time to create second widget at (545, 206) on internal:role=button >> internal:text=/Add timer/
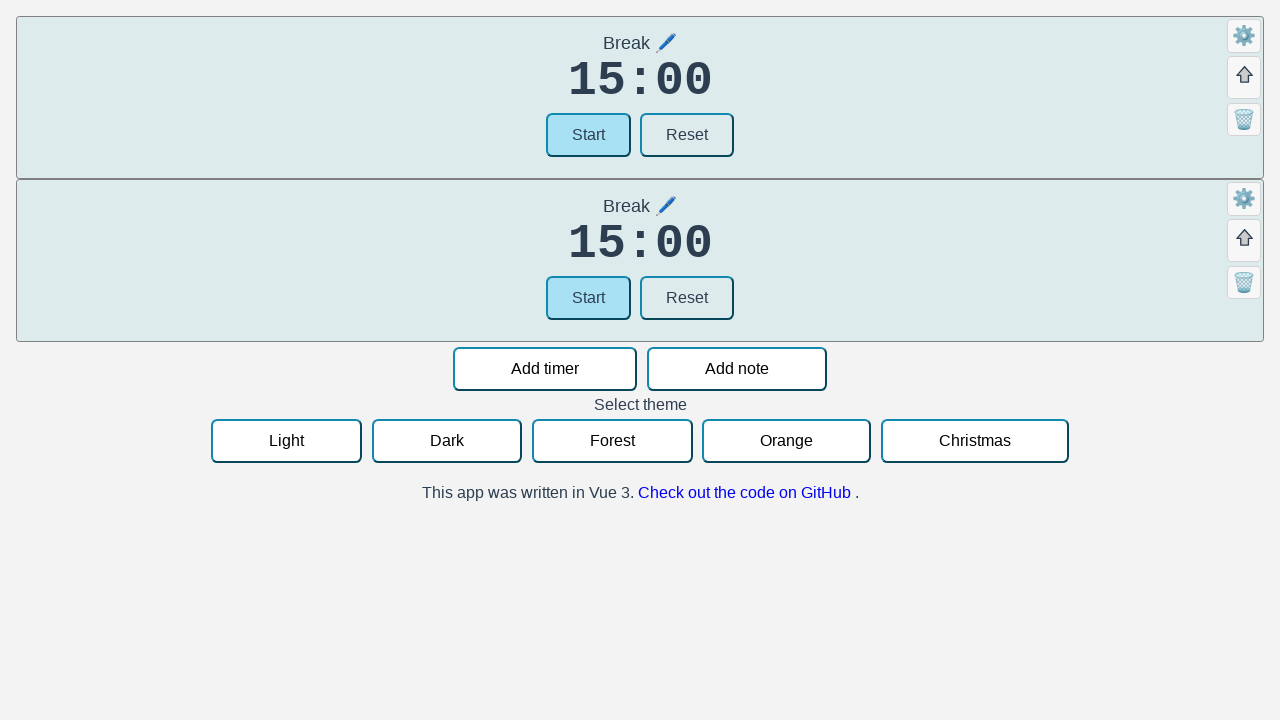

Located all 'Break' headings
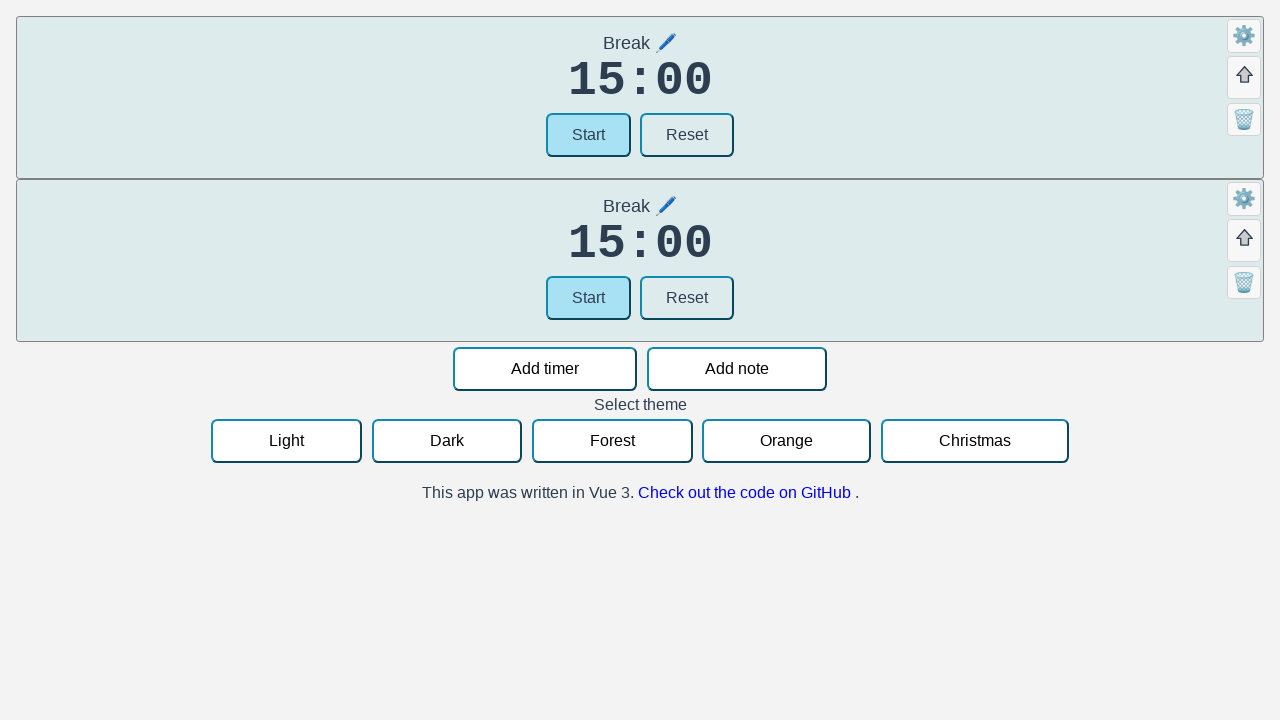

Selected the last 'Break' heading for editing
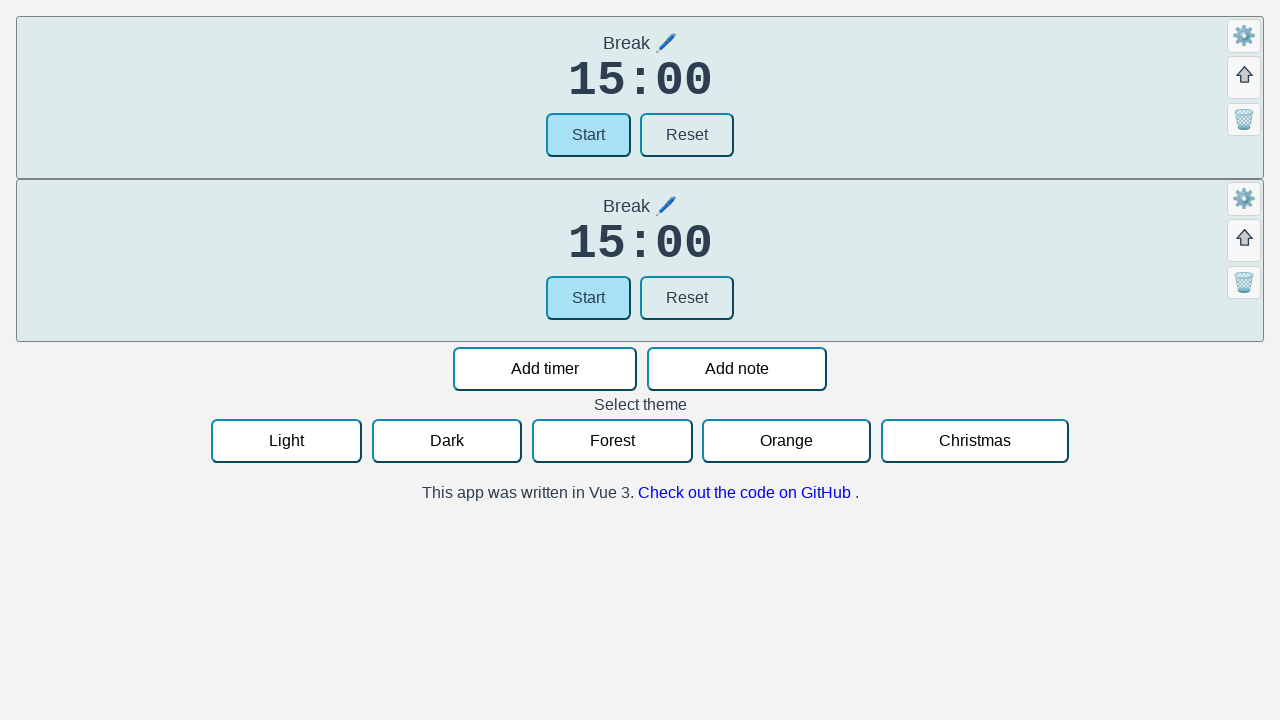

Clicked the last 'Break' heading to activate editing mode at (640, 206) on internal:role=heading >> internal:text=/Break/ >> nth=1
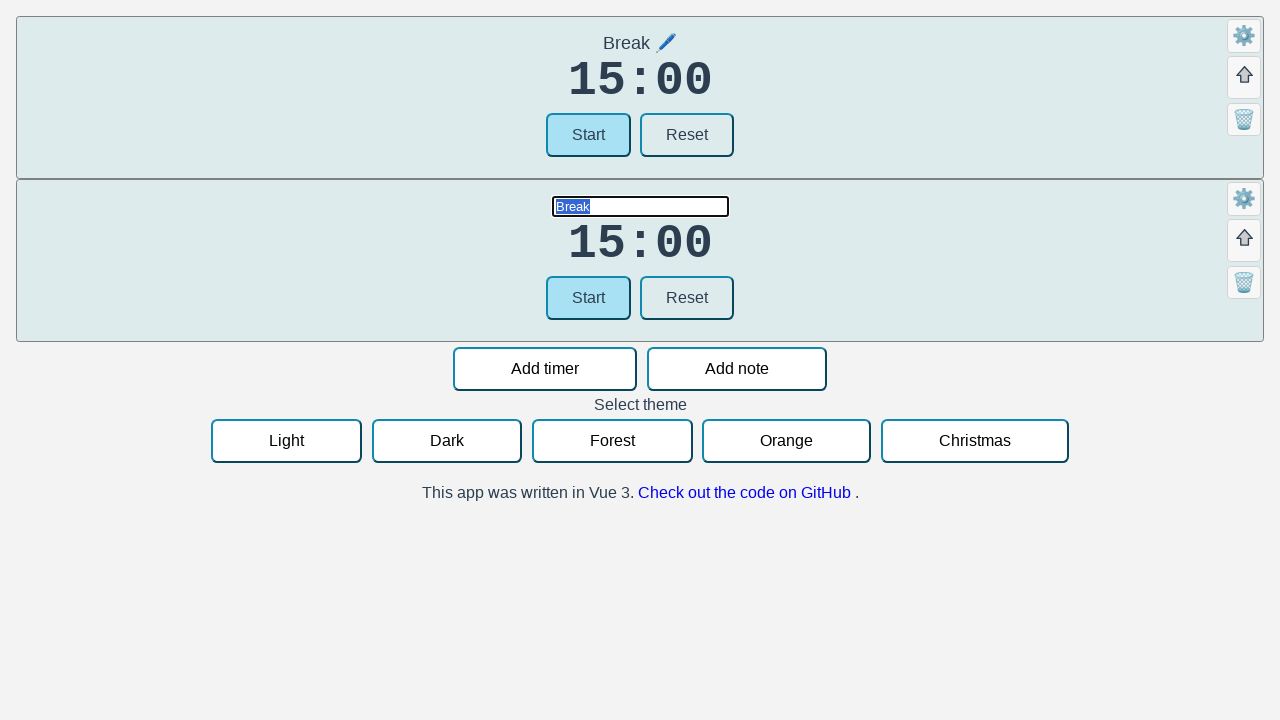

Located all title input fields
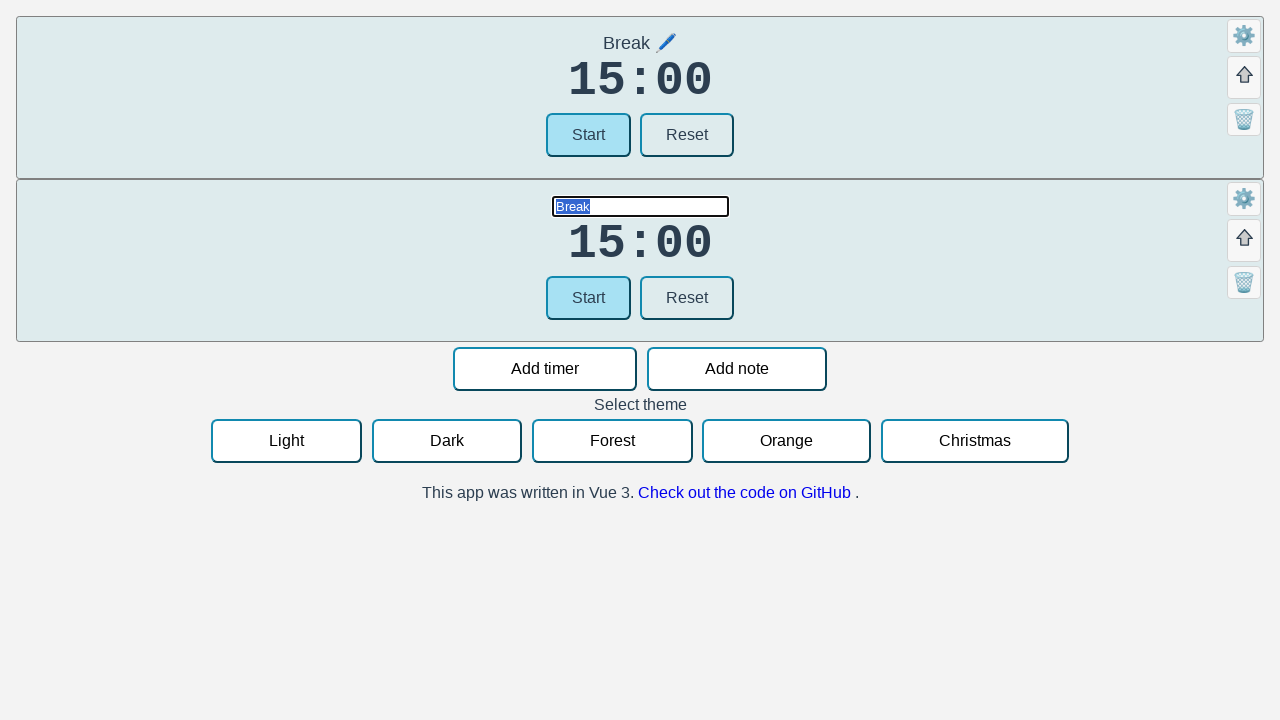

Selected the last title input field
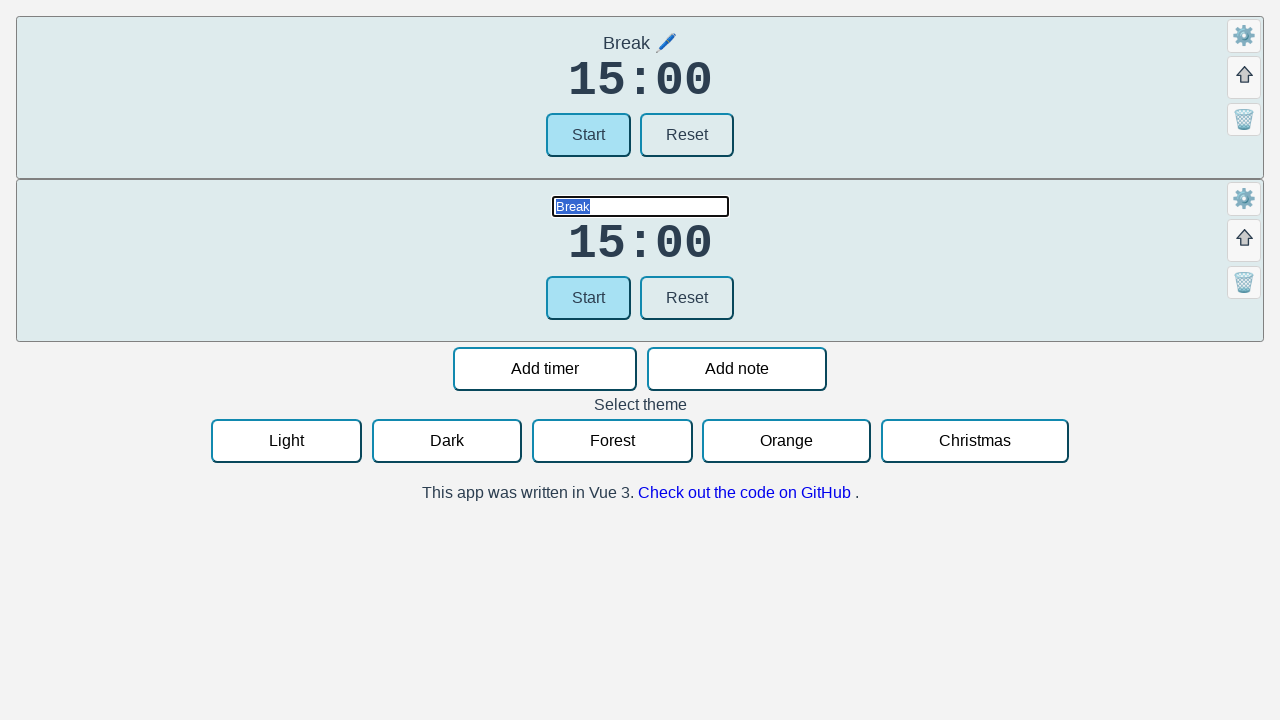

Filled the last widget's title with 'Widget no 2' on input[placeholder="Title"] >> nth=1
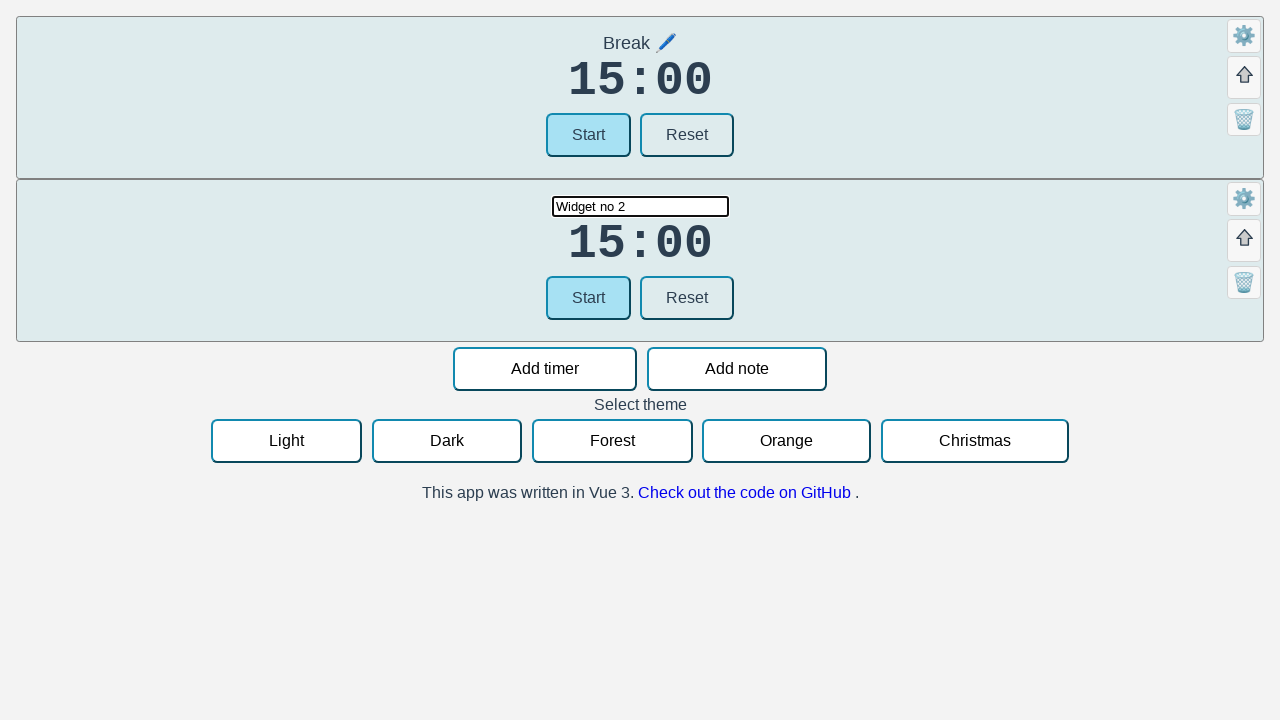

Verified that the widget title was successfully set to 'Widget no 2'
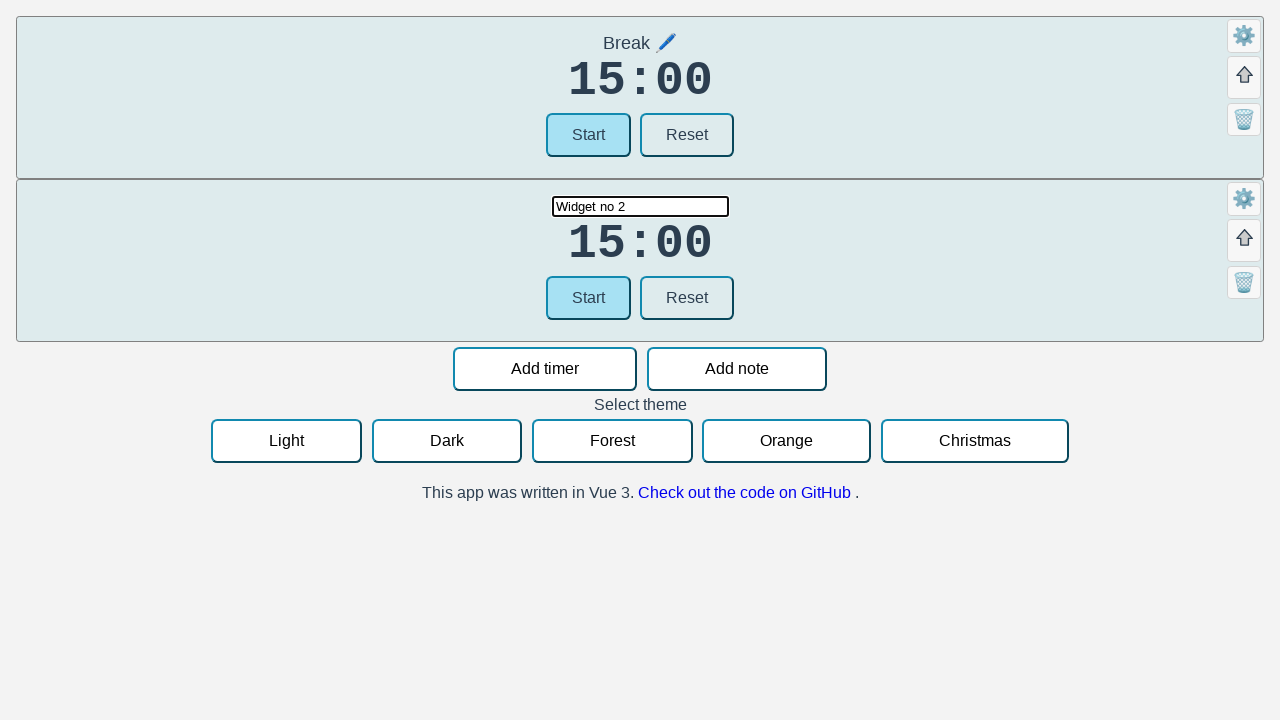

Located the last widget element
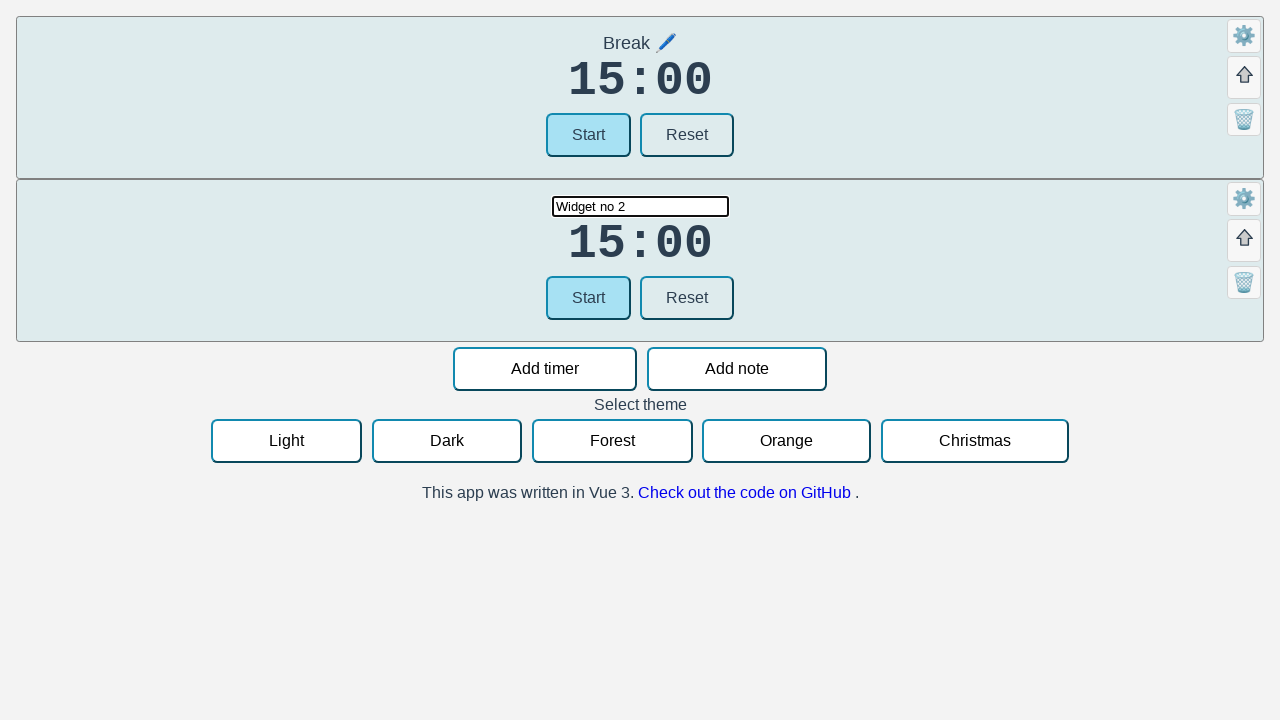

Clicked the up arrow button on the last widget to move it to the top position at (1244, 241) on .widget >> nth=-1 >> .icon.up
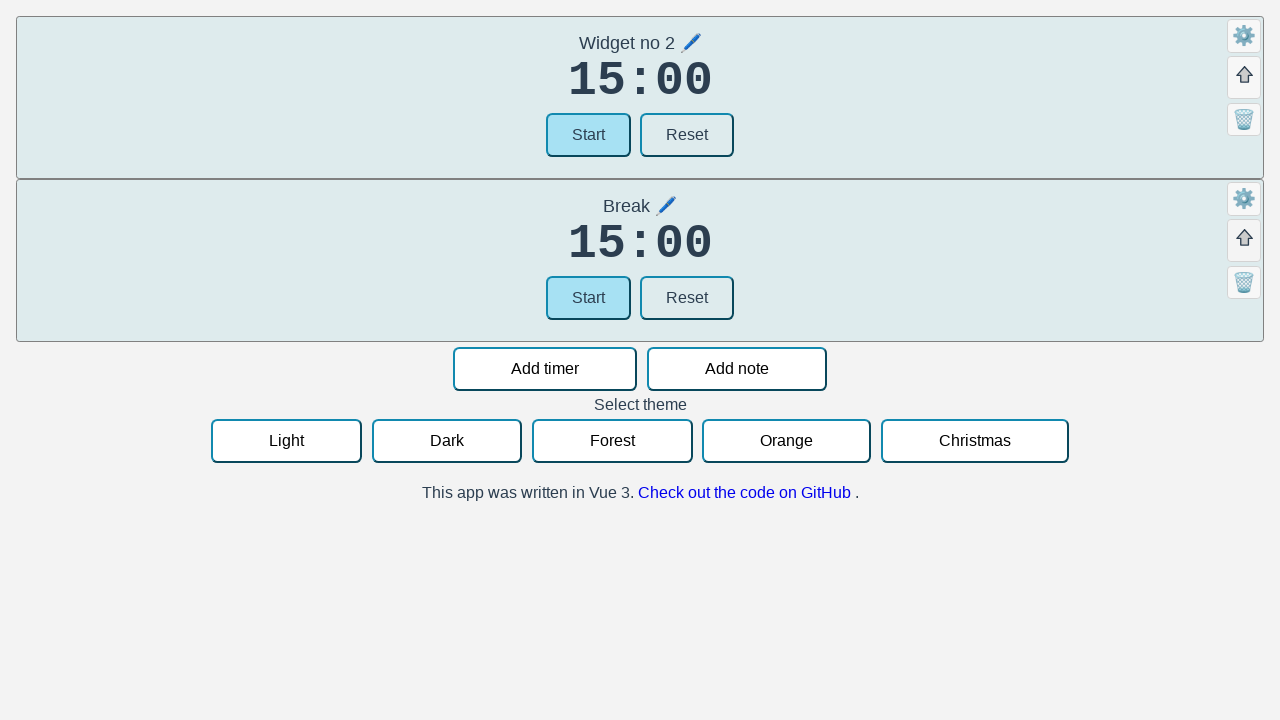

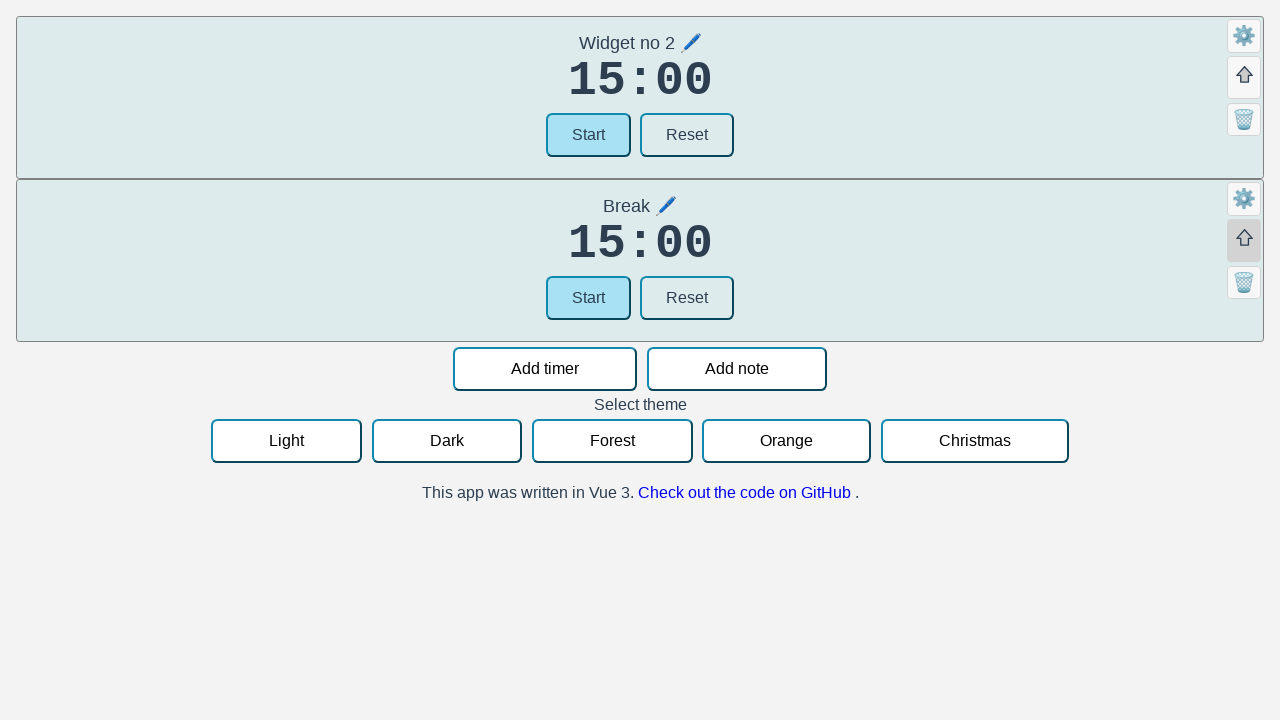